Tests the feedback form by entering name and age, submitting the form, and verifying the submitted data is displayed correctly.

Starting URL: https://kristinek.github.io/site/tasks/provide_feedback

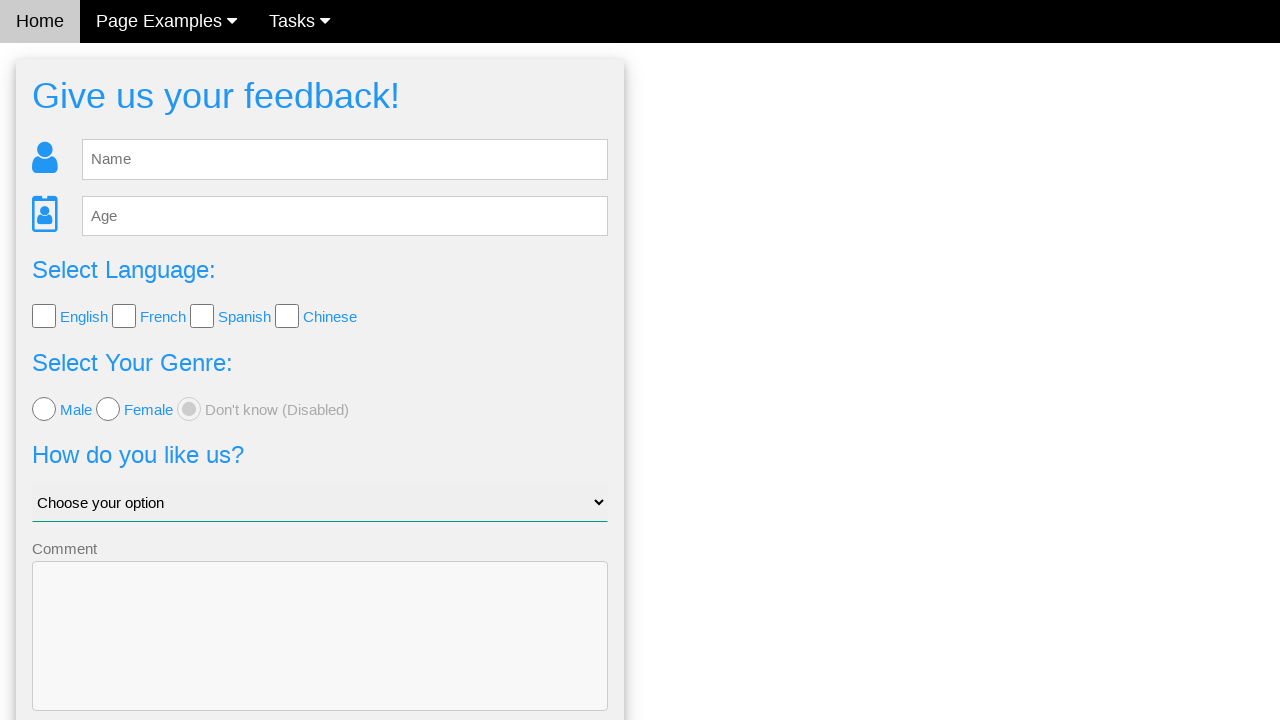

Cleared the feedback name field on #fb_name
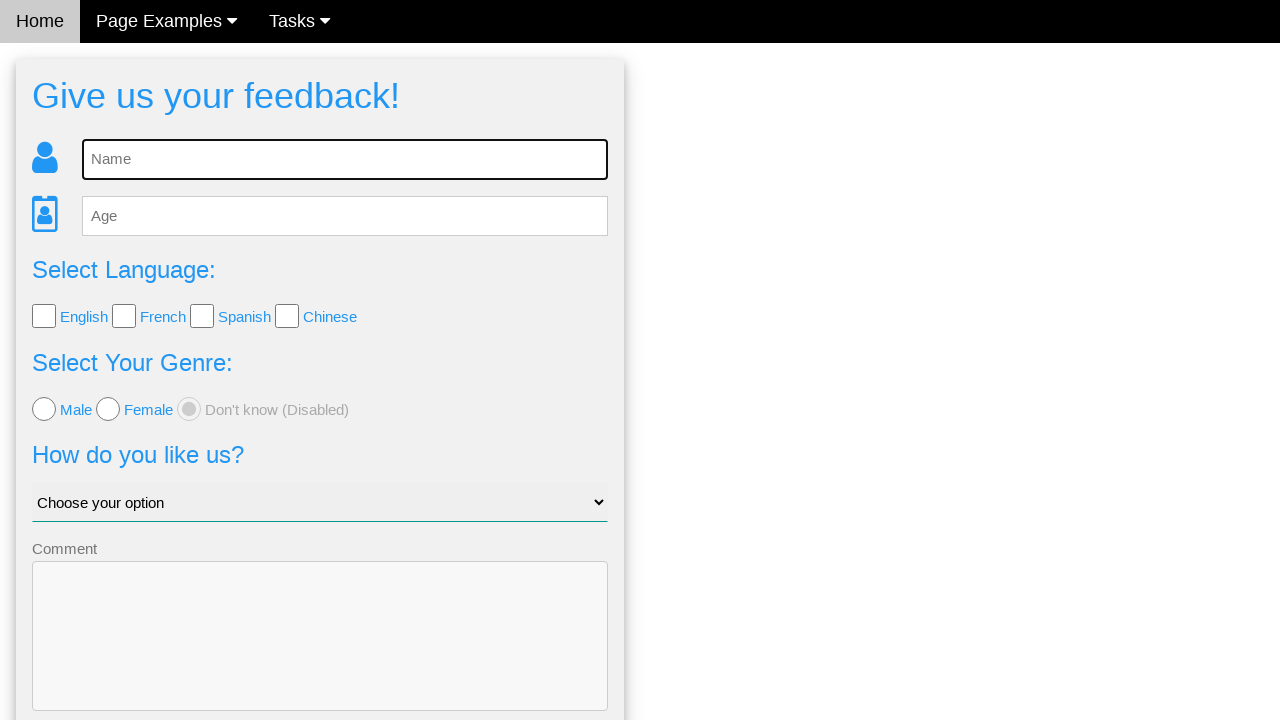

Entered 'Maria Garcia' in the feedback name field on #fb_name
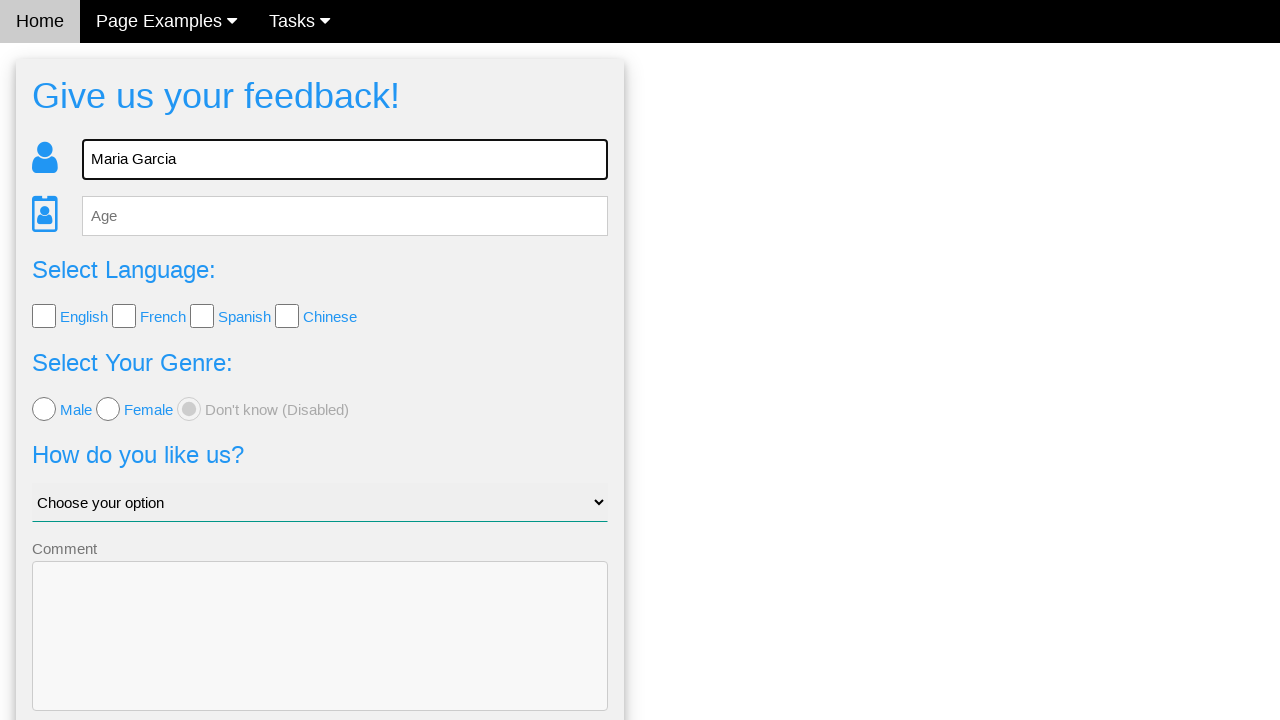

Entered '32' in the feedback age field on #fb_age
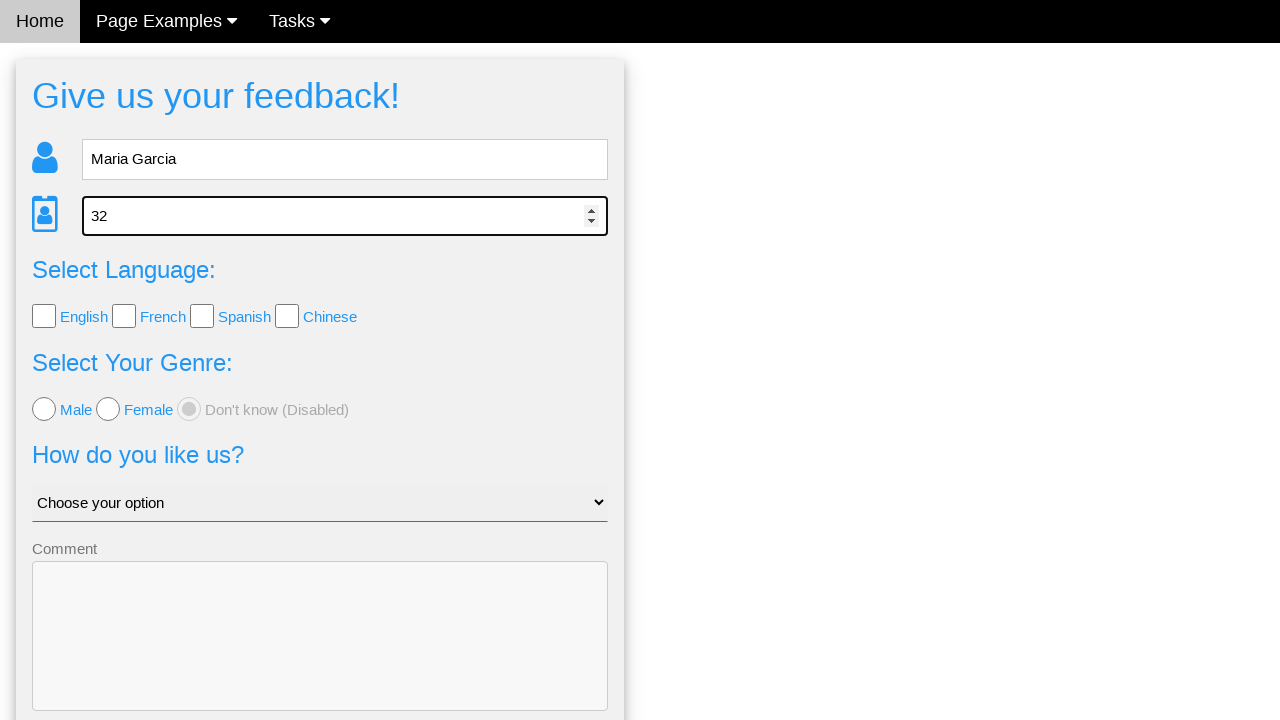

Clicked the send button to submit feedback form at (320, 656) on button
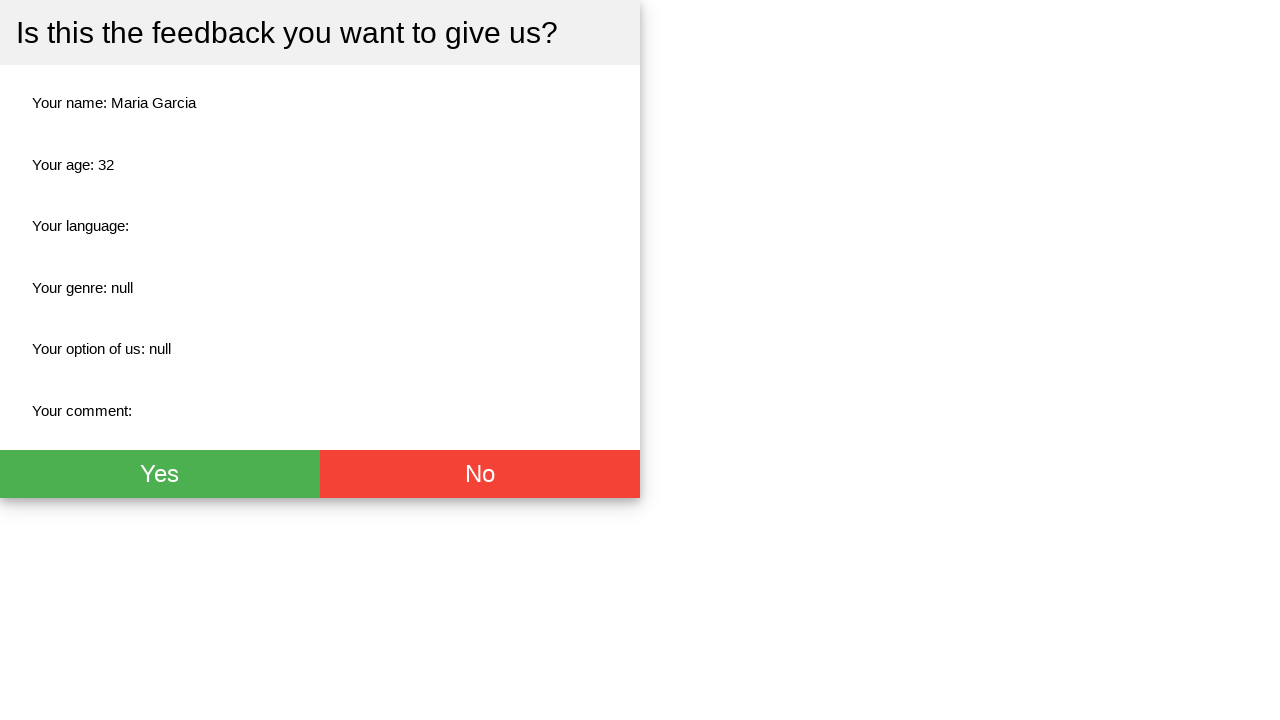

Waited for the feedback result name field to appear
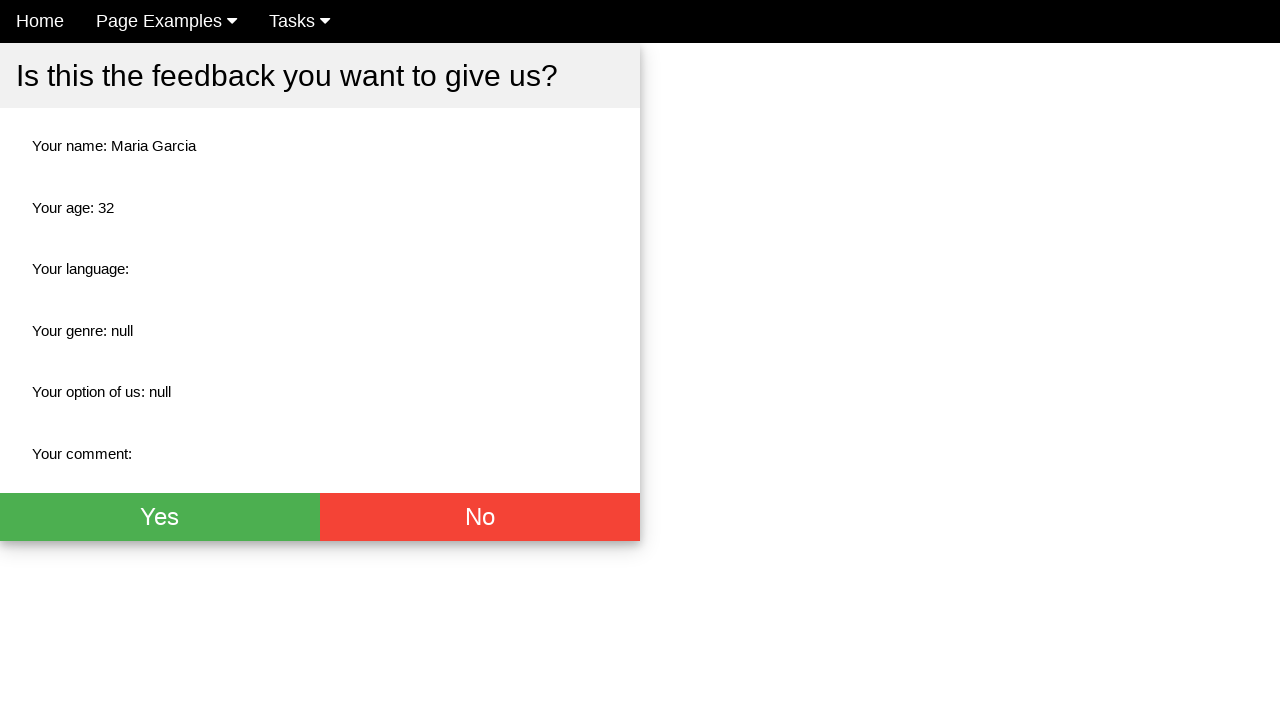

Verified that 'Maria Garcia' is displayed in the feedback result
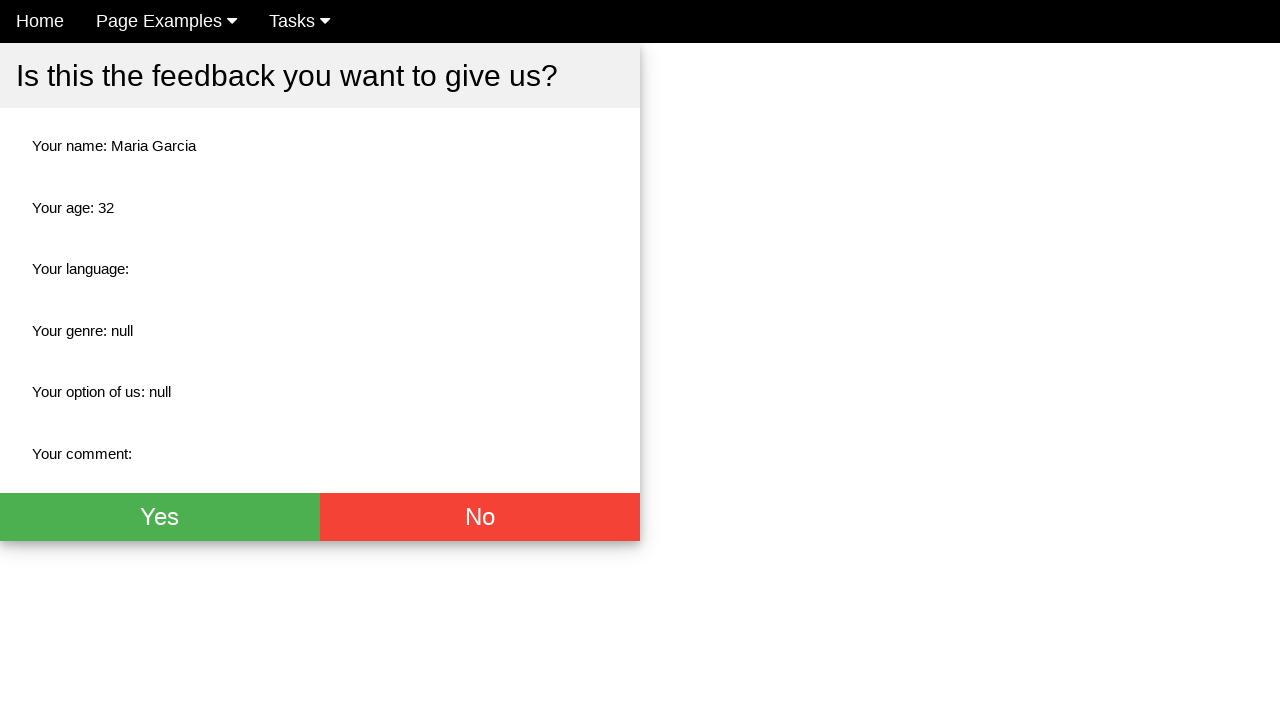

Verified that '32' is displayed in the feedback result
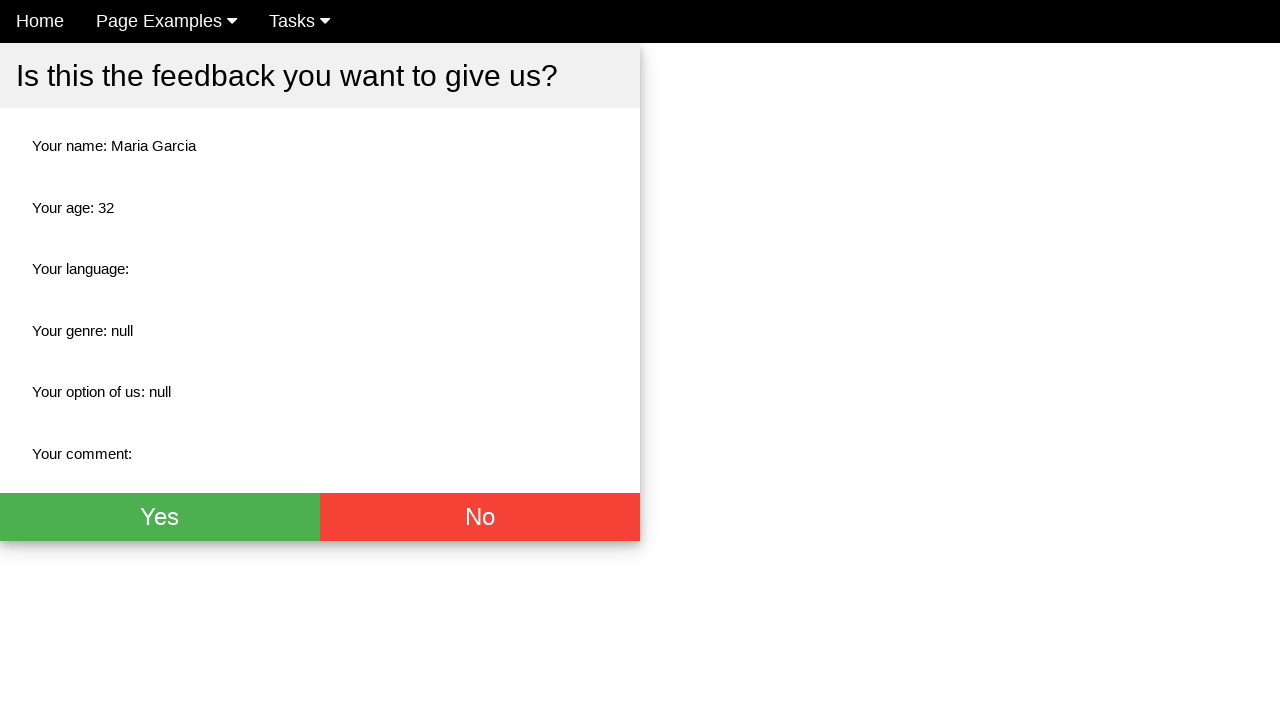

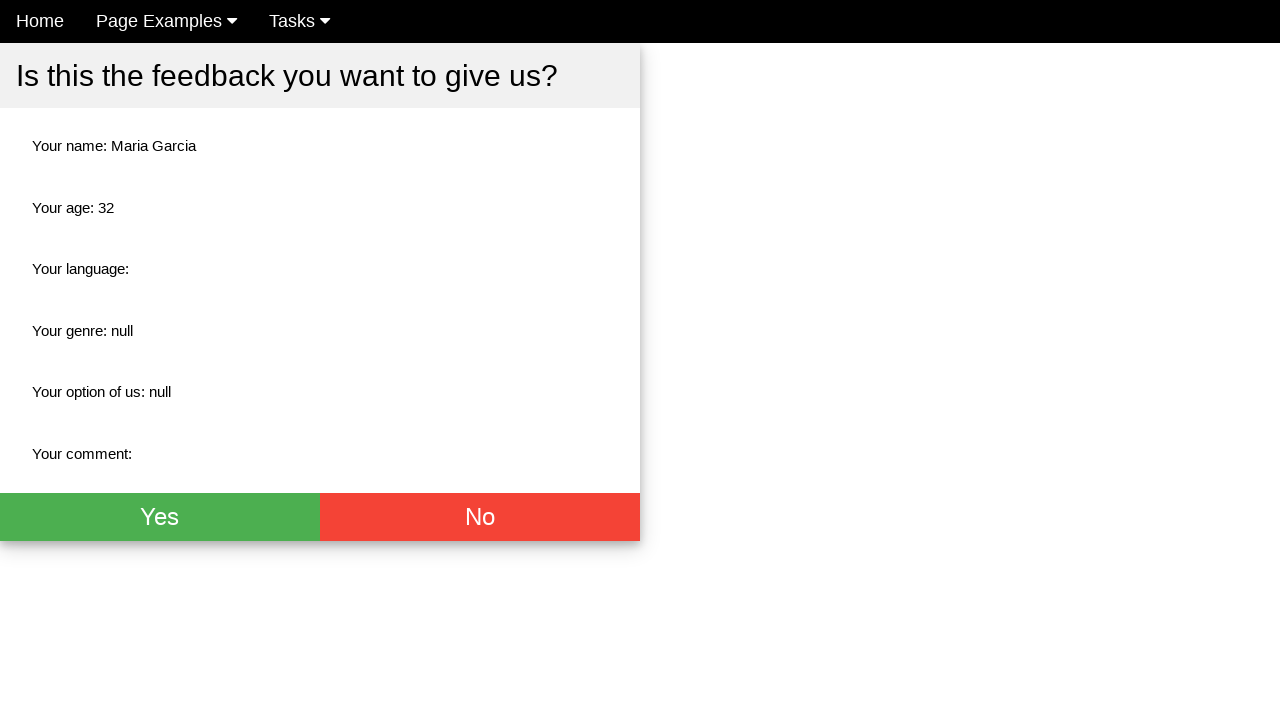